Tests that the Clear completed button displays the correct text

Starting URL: https://demo.playwright.dev/todomvc

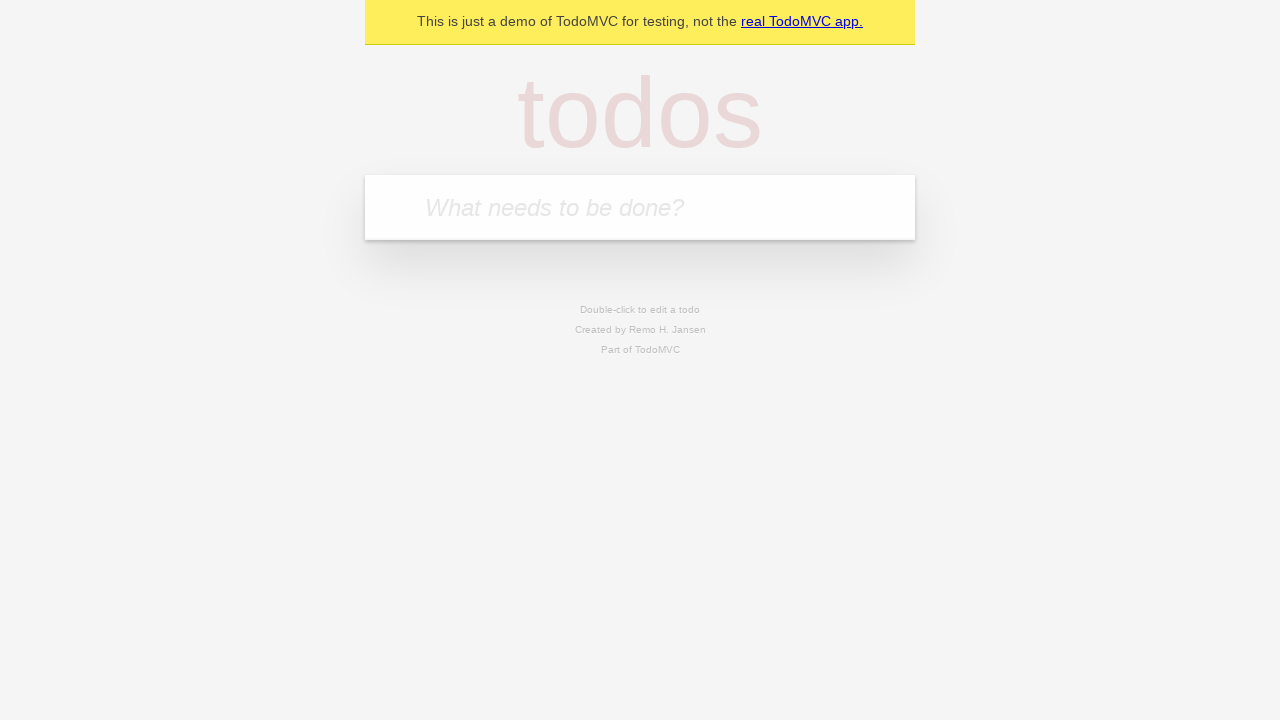

Located the 'What needs to be done?' input field
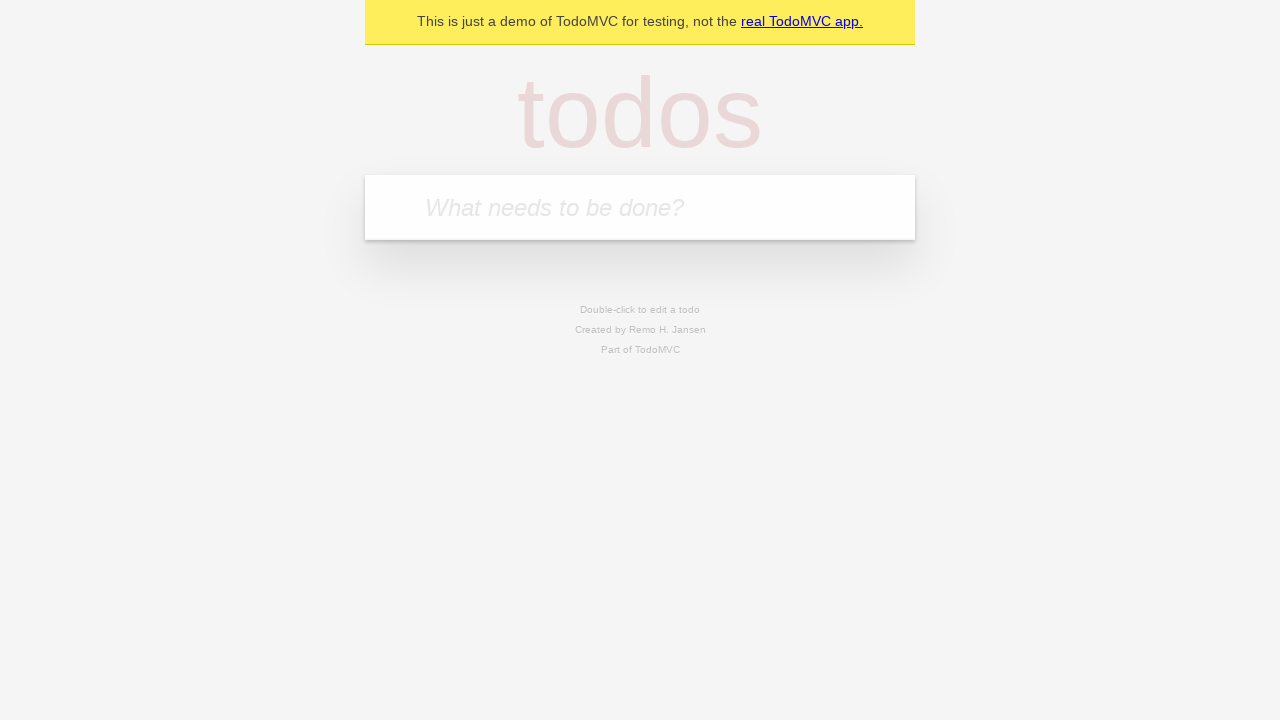

Filled first todo with 'buy some cheese' on internal:attr=[placeholder="What needs to be done?"i]
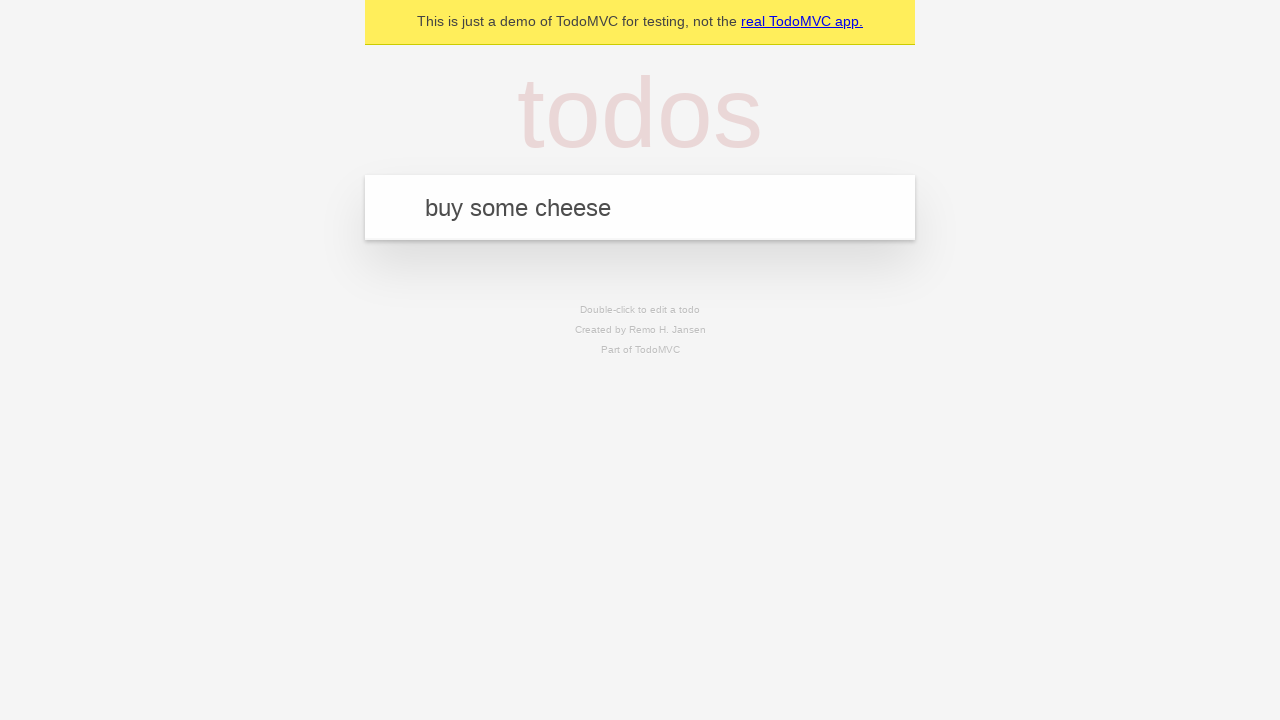

Pressed Enter to create first todo on internal:attr=[placeholder="What needs to be done?"i]
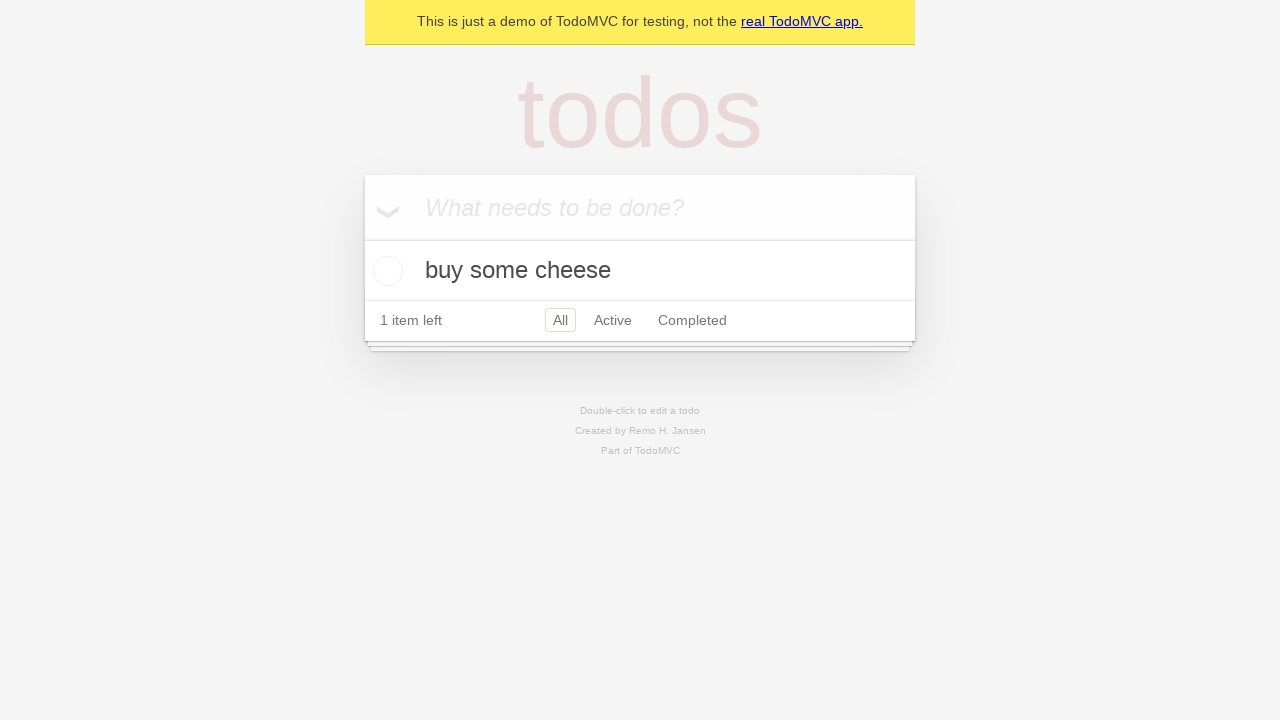

Filled second todo with 'feed the cat' on internal:attr=[placeholder="What needs to be done?"i]
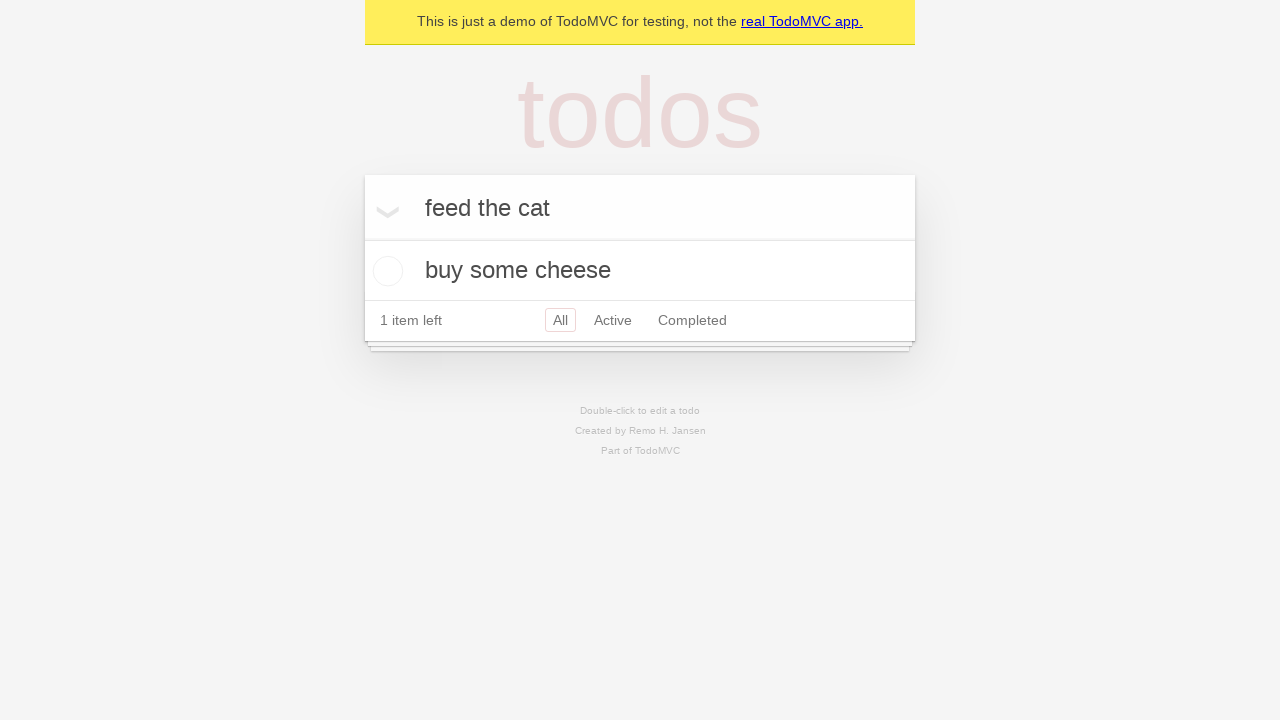

Pressed Enter to create second todo on internal:attr=[placeholder="What needs to be done?"i]
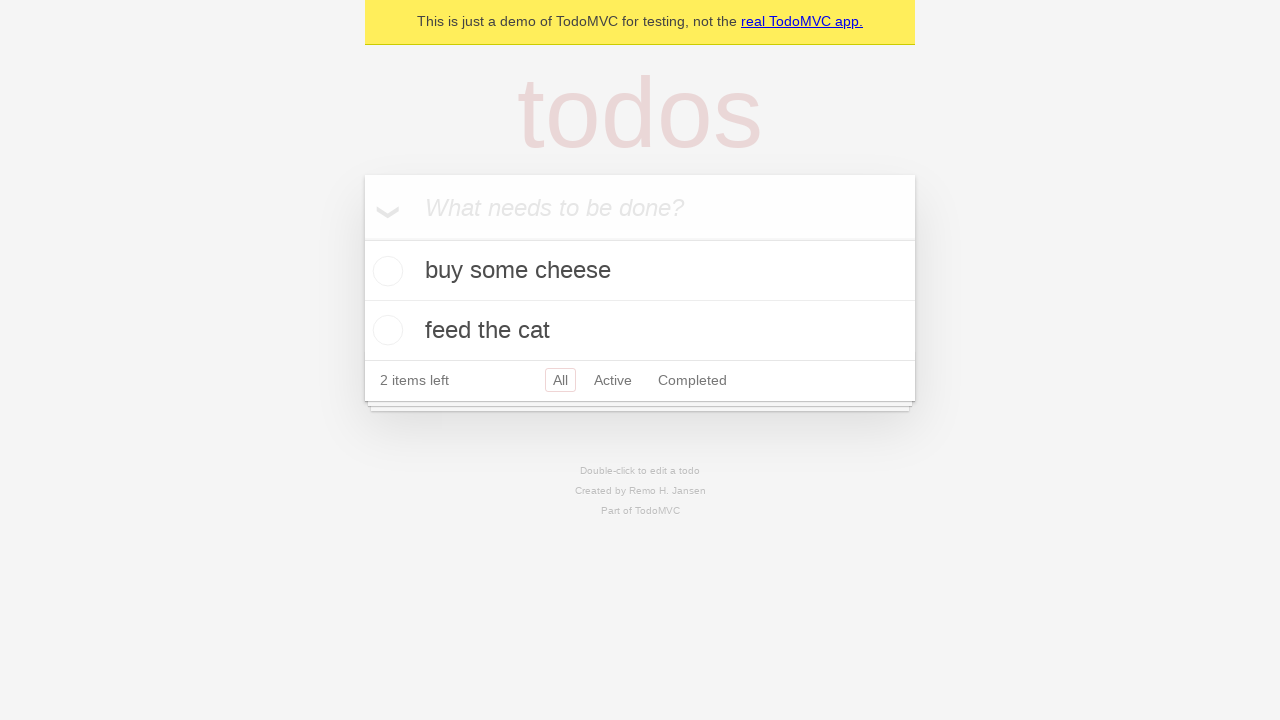

Filled third todo with 'book a doctors appointment' on internal:attr=[placeholder="What needs to be done?"i]
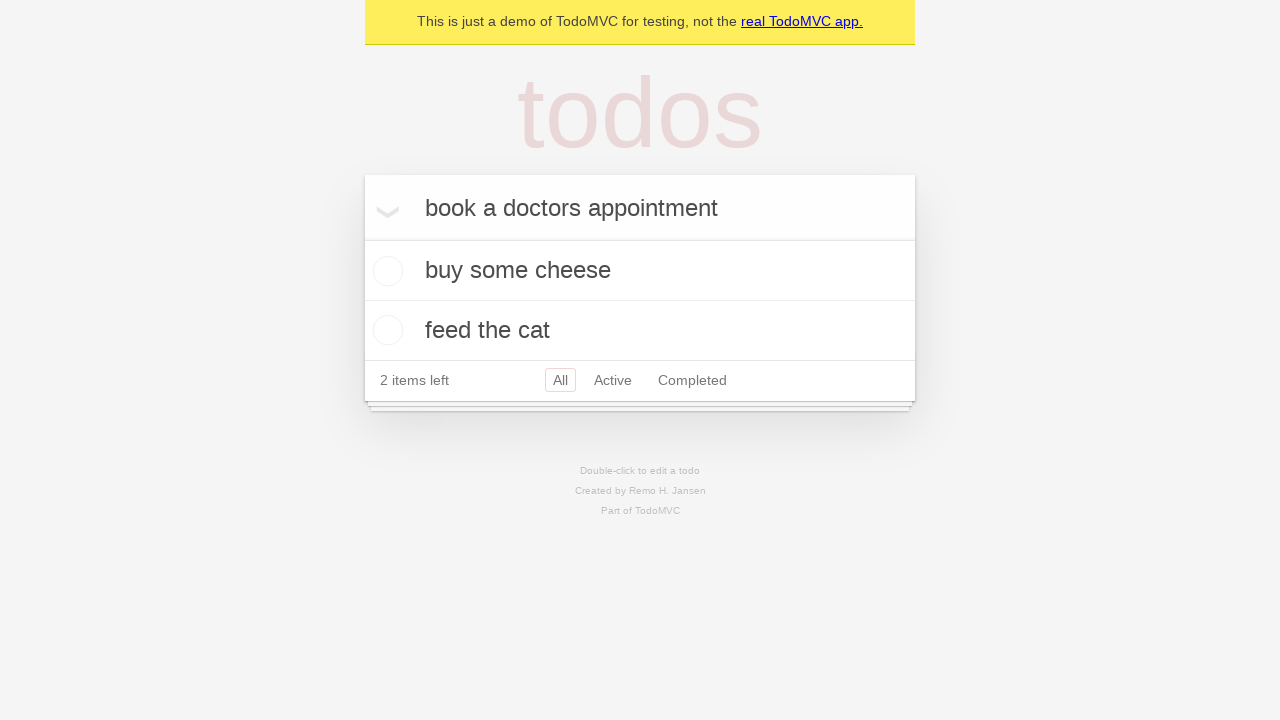

Pressed Enter to create third todo on internal:attr=[placeholder="What needs to be done?"i]
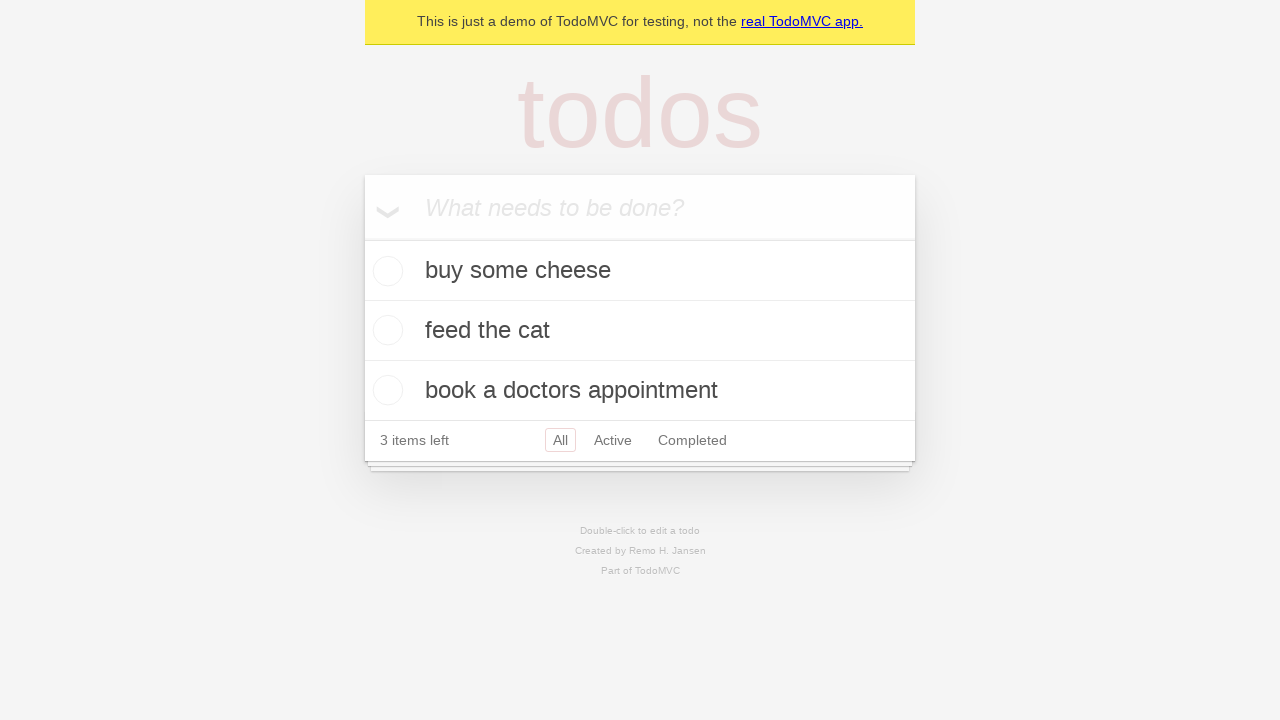

Checked the first todo as completed at (385, 271) on .todo-list li .toggle >> nth=0
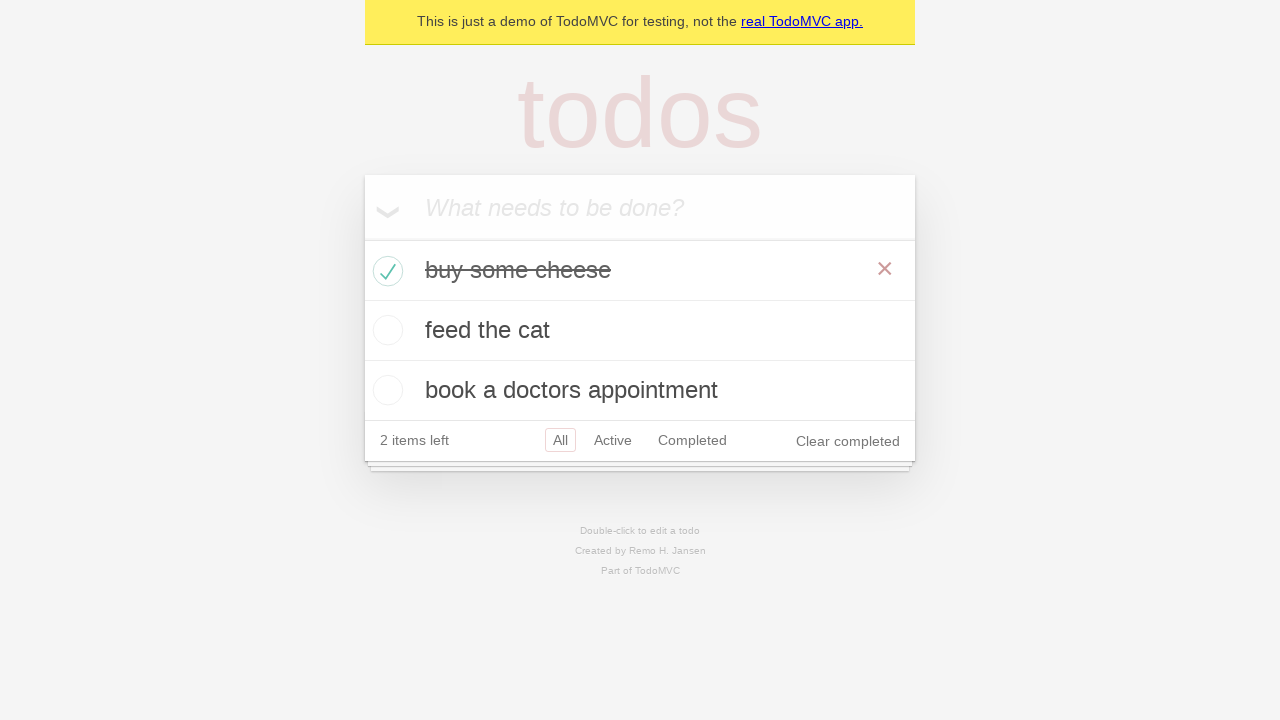

Clear completed button appeared on page
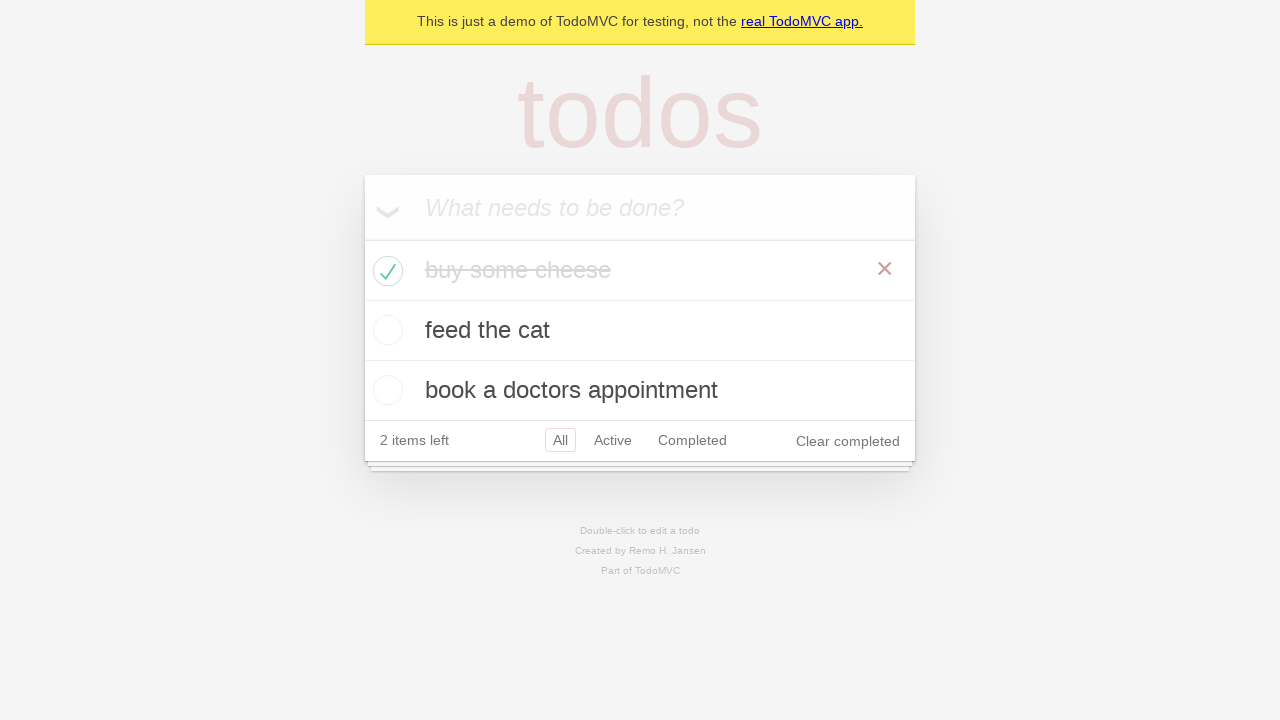

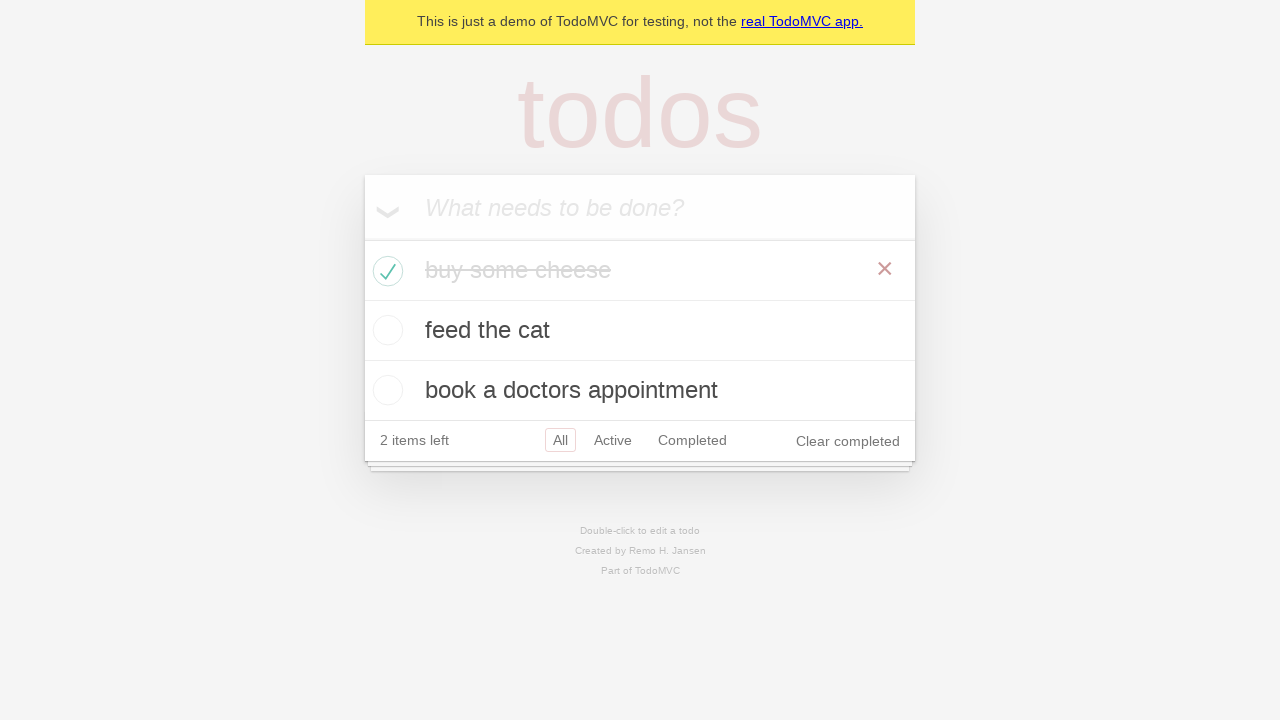